Tests the search functionality on Aladin Korean bookstore website by entering a search query for "deep learning" and verifying search results load

Starting URL: https://www.aladin.co.kr/home/welcome.aspx

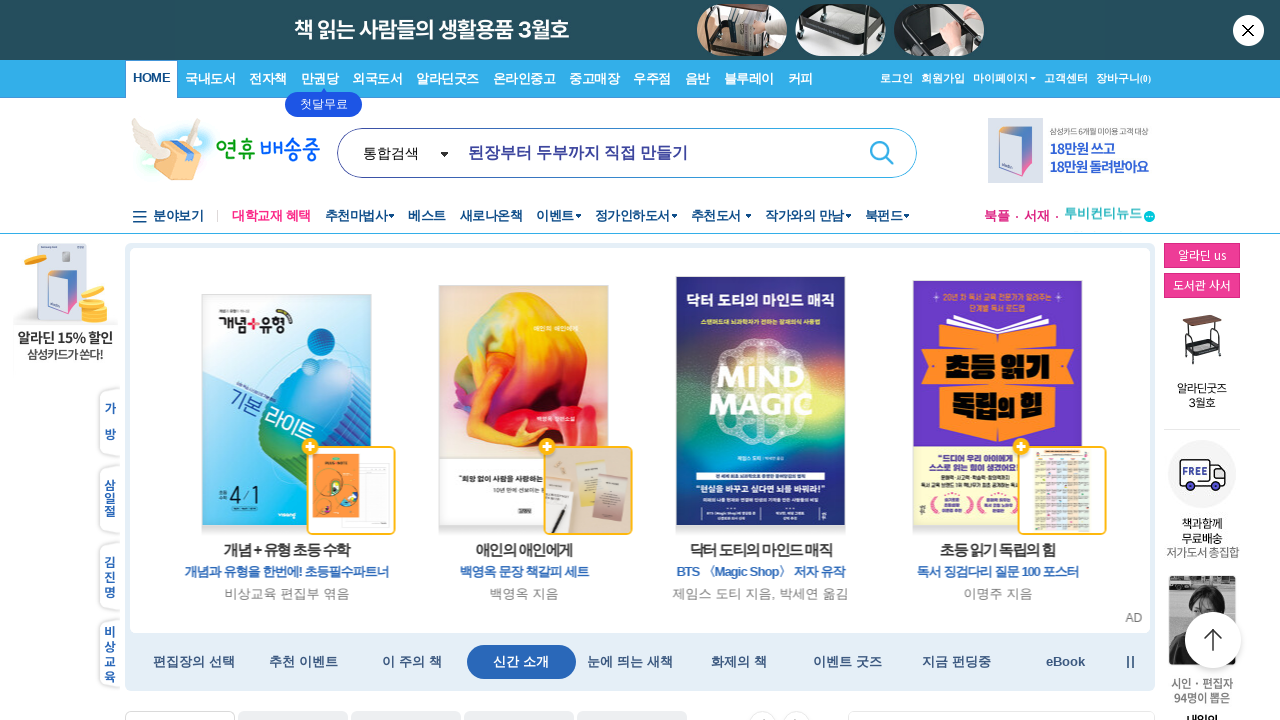

Filled search box with 'deep learning' query on input[name='SearchWord']
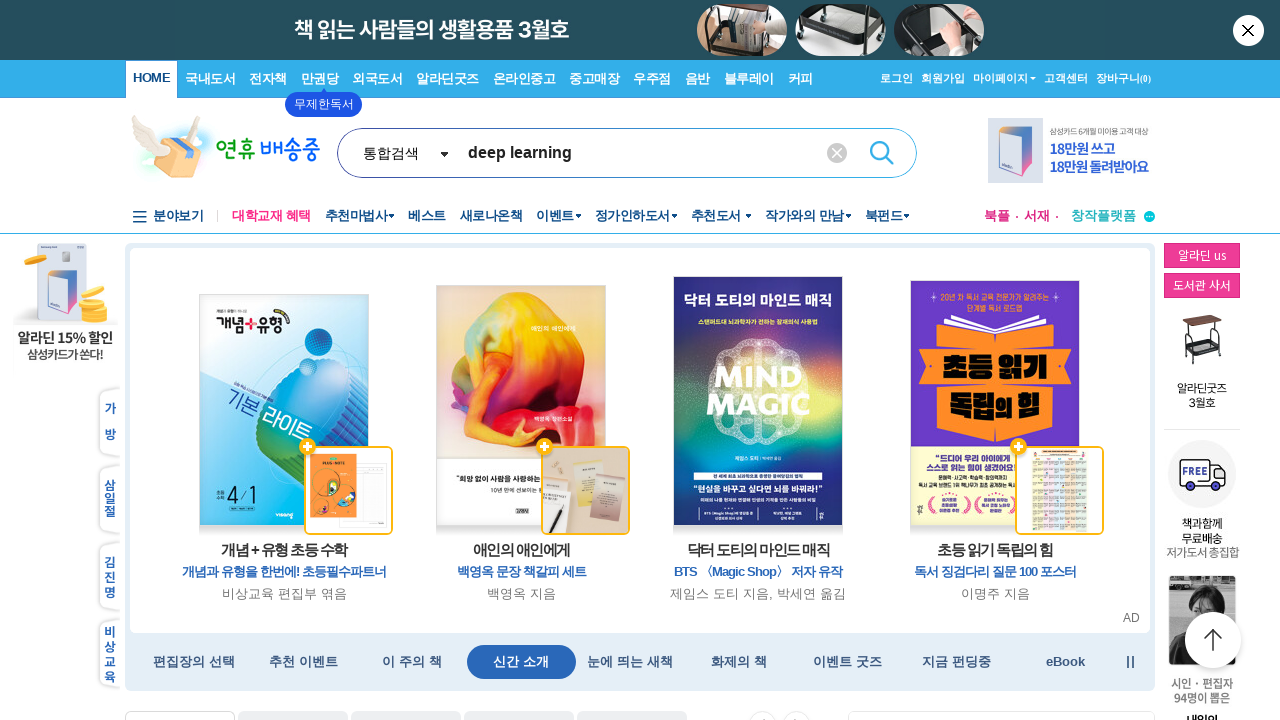

Pressed Enter to submit search query on input[name='SearchWord']
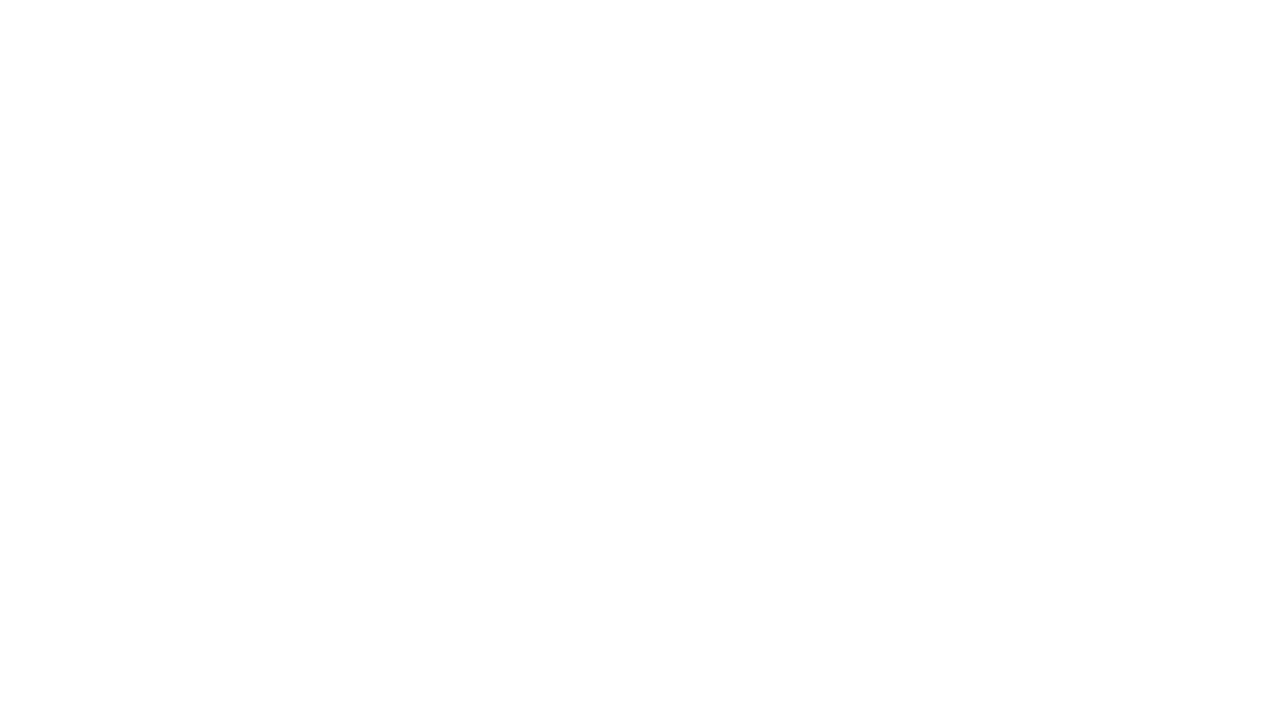

Search results container loaded
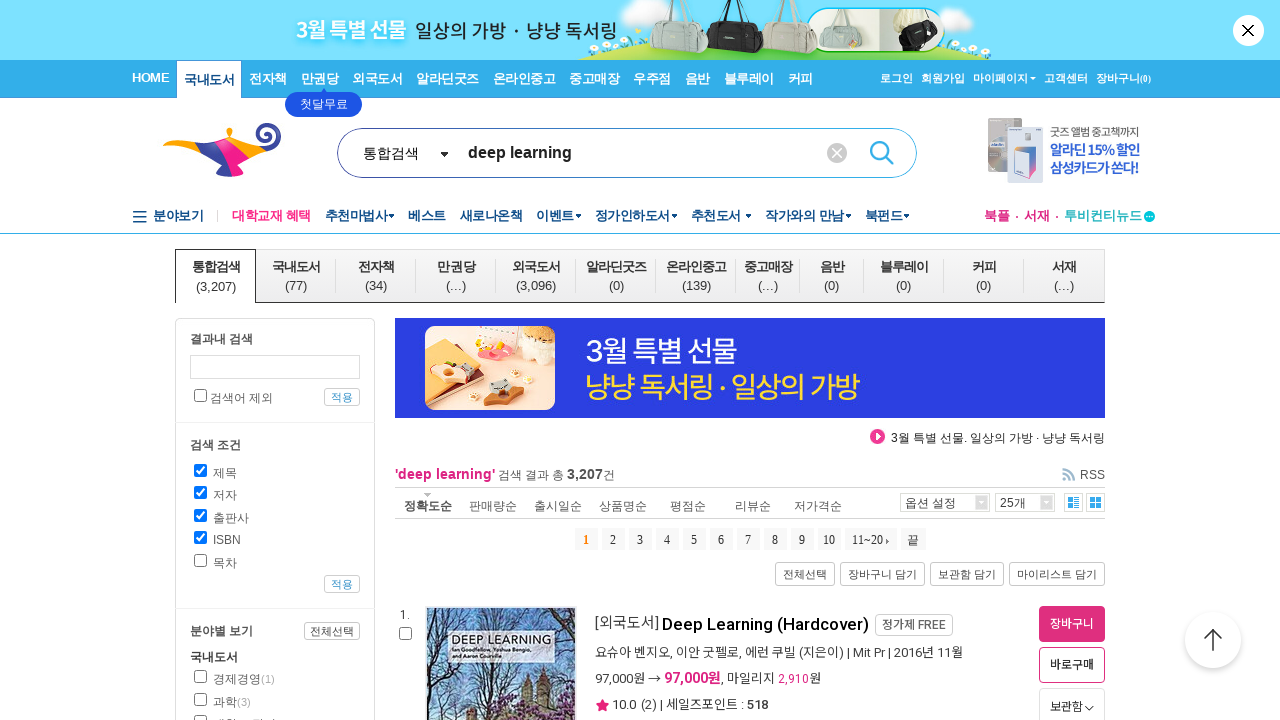

Book items displayed in search results
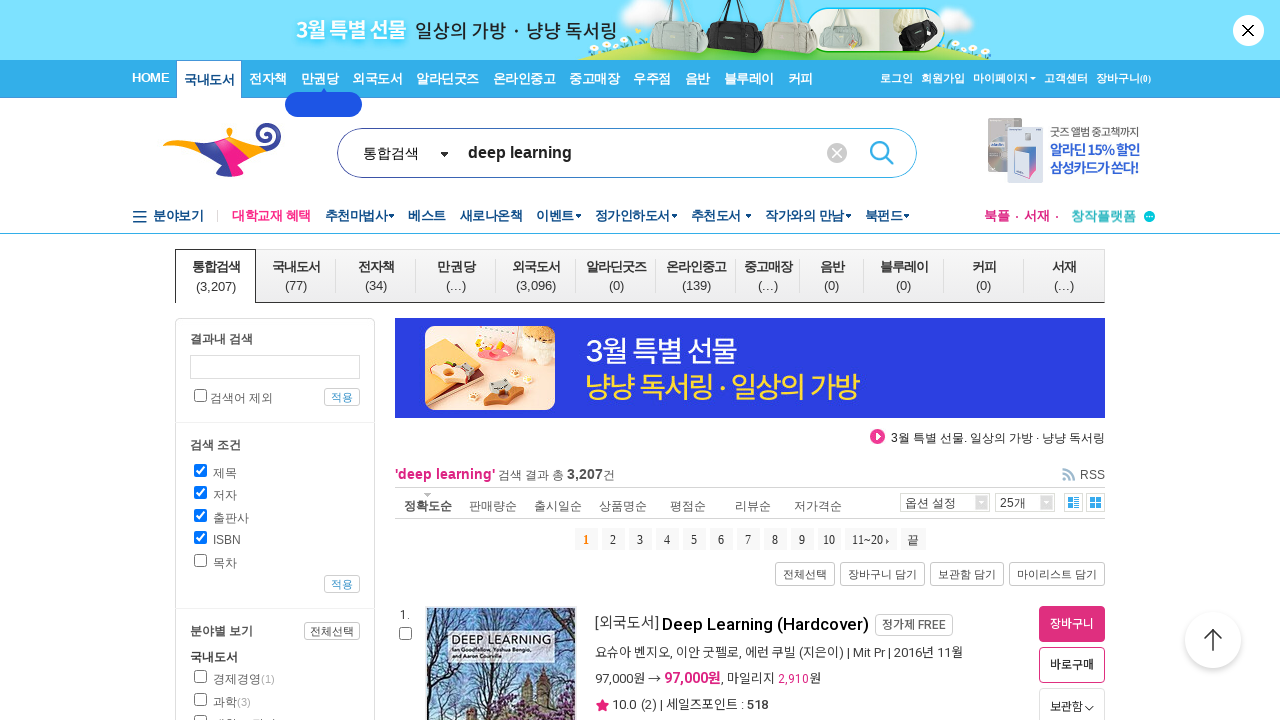

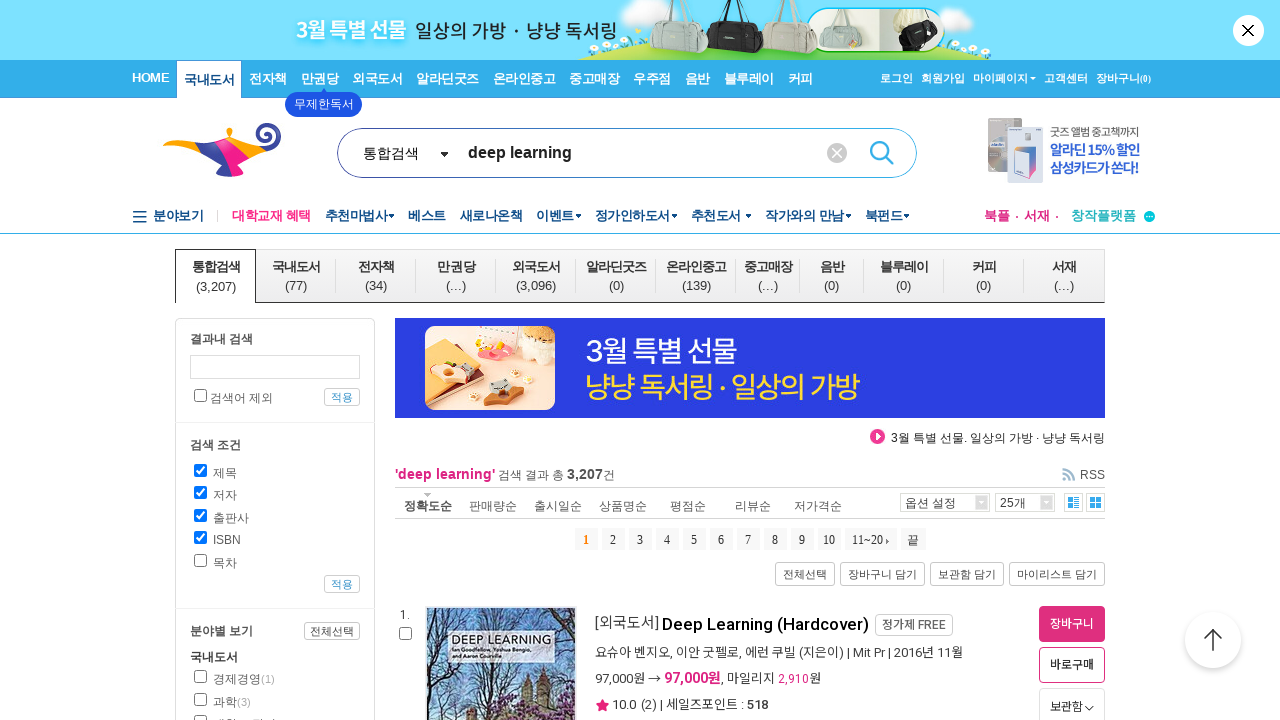